Navigates to the velocit-ai.fr website, waits for the page to fully load and hydrate, and retrieves the page title to verify the site is functioning correctly.

Starting URL: https://velocit-ai.fr

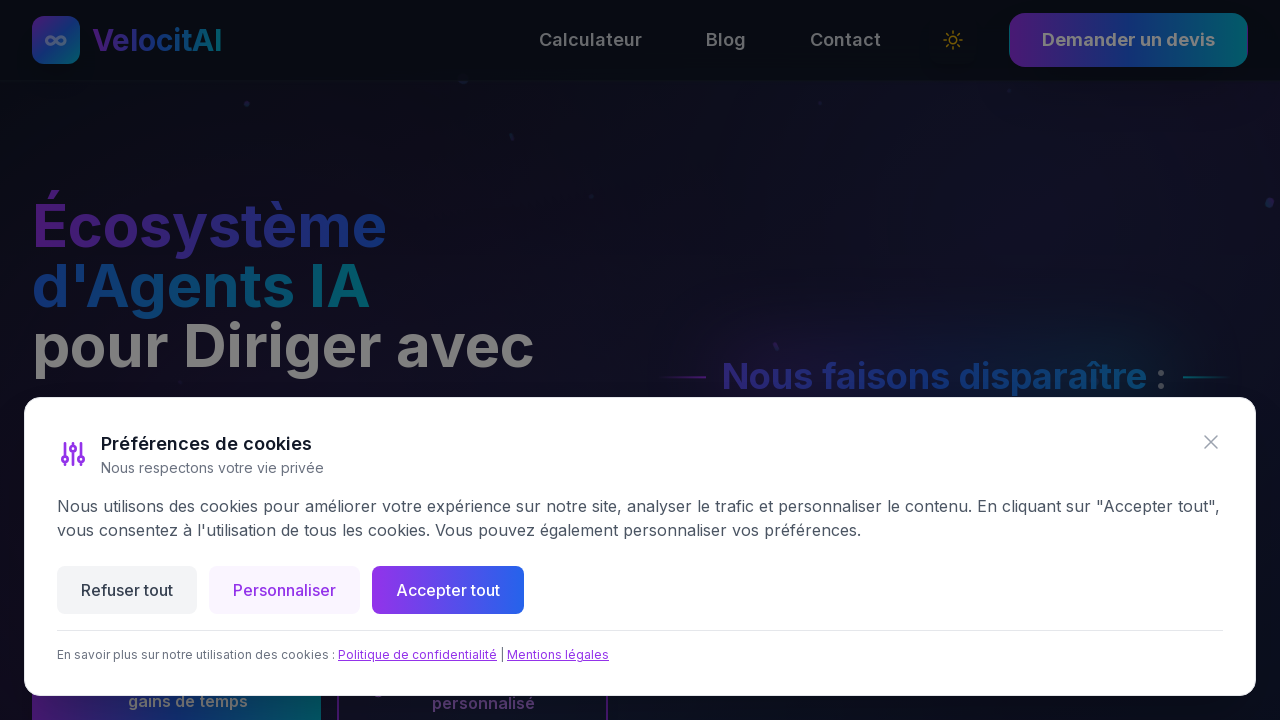

Navigated to https://velocit-ai.fr
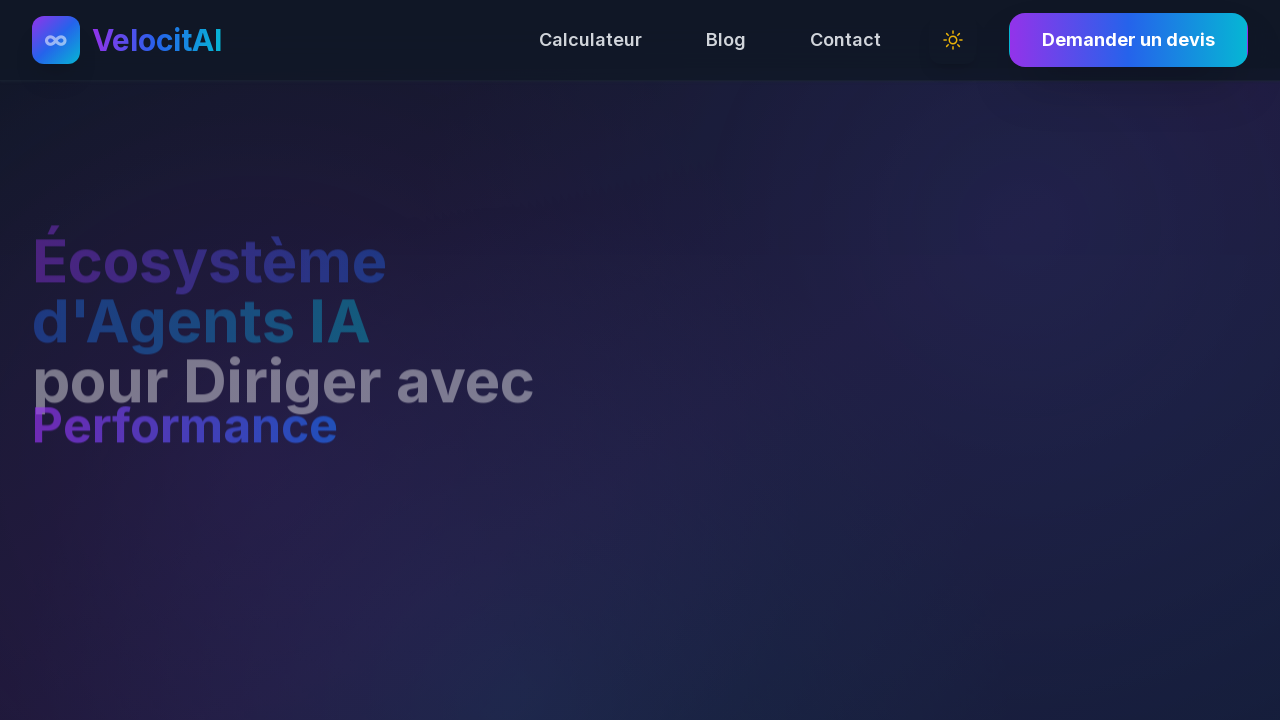

Page reached network idle state
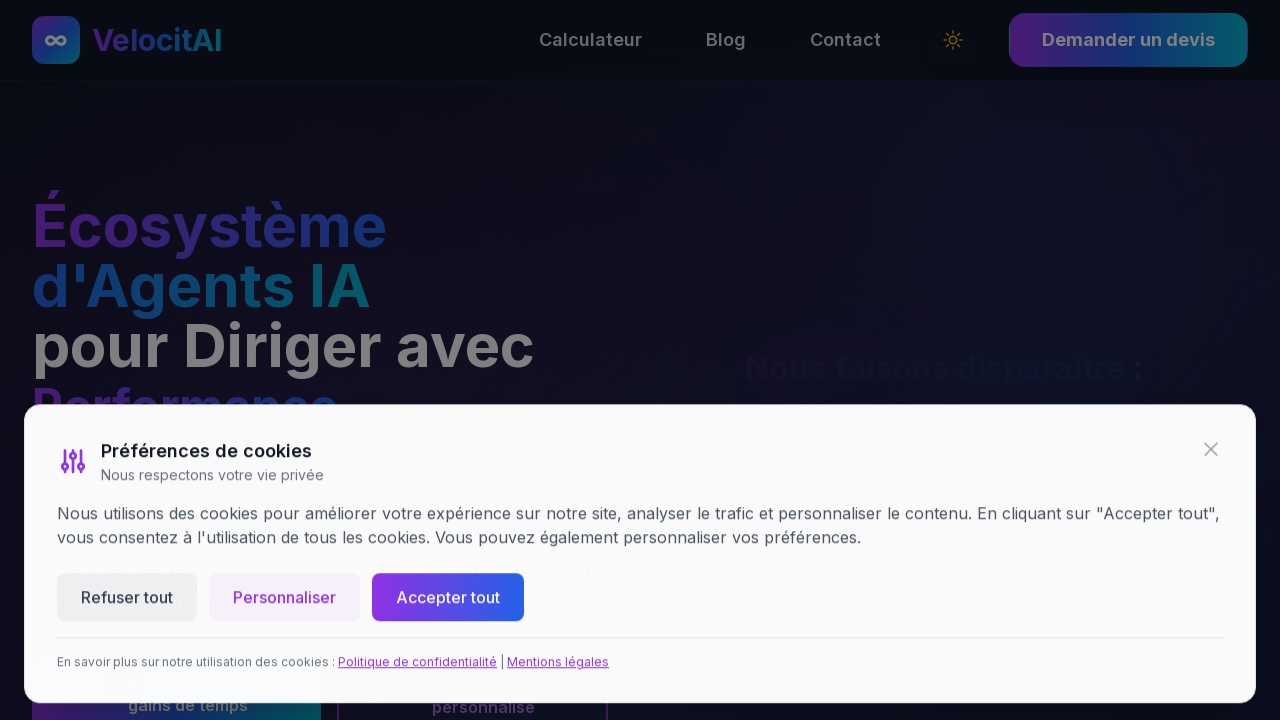

Waited 3 seconds for hydration to complete
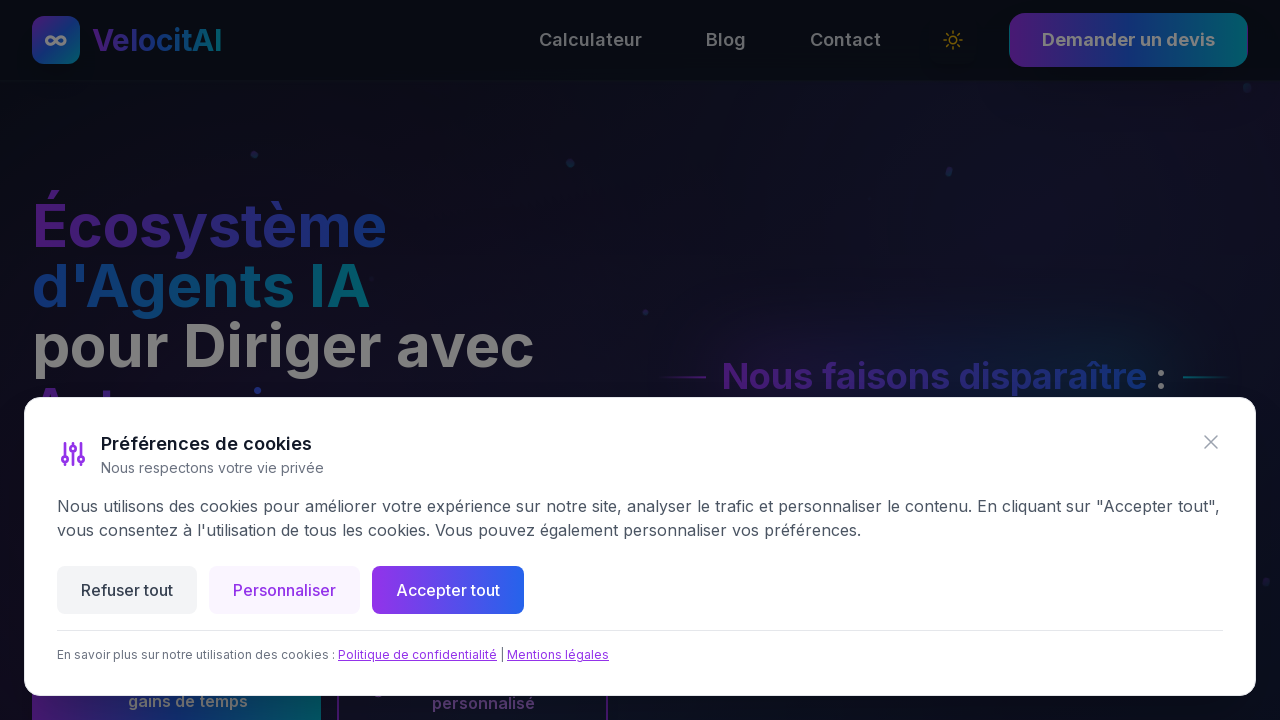

Retrieved page title: 'Velocit.AI | Automatisation IA sur Mesure pour Entreprises'
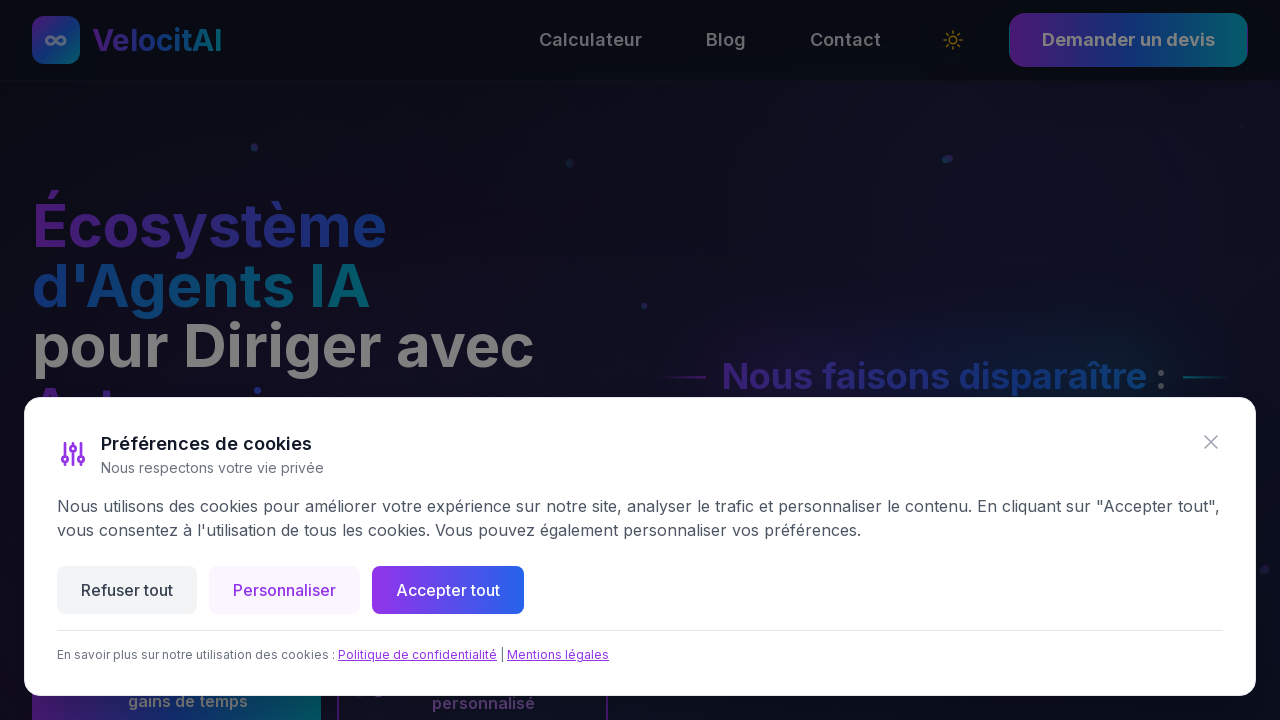

Verified body element is present on page
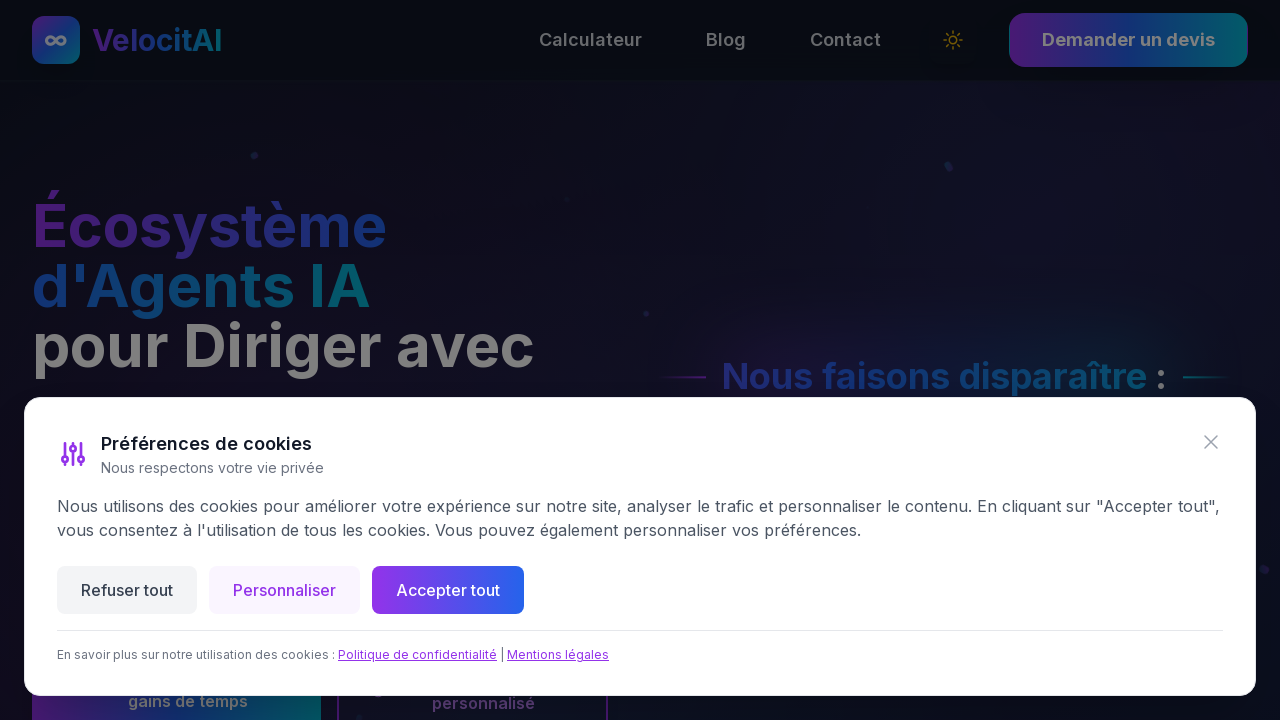

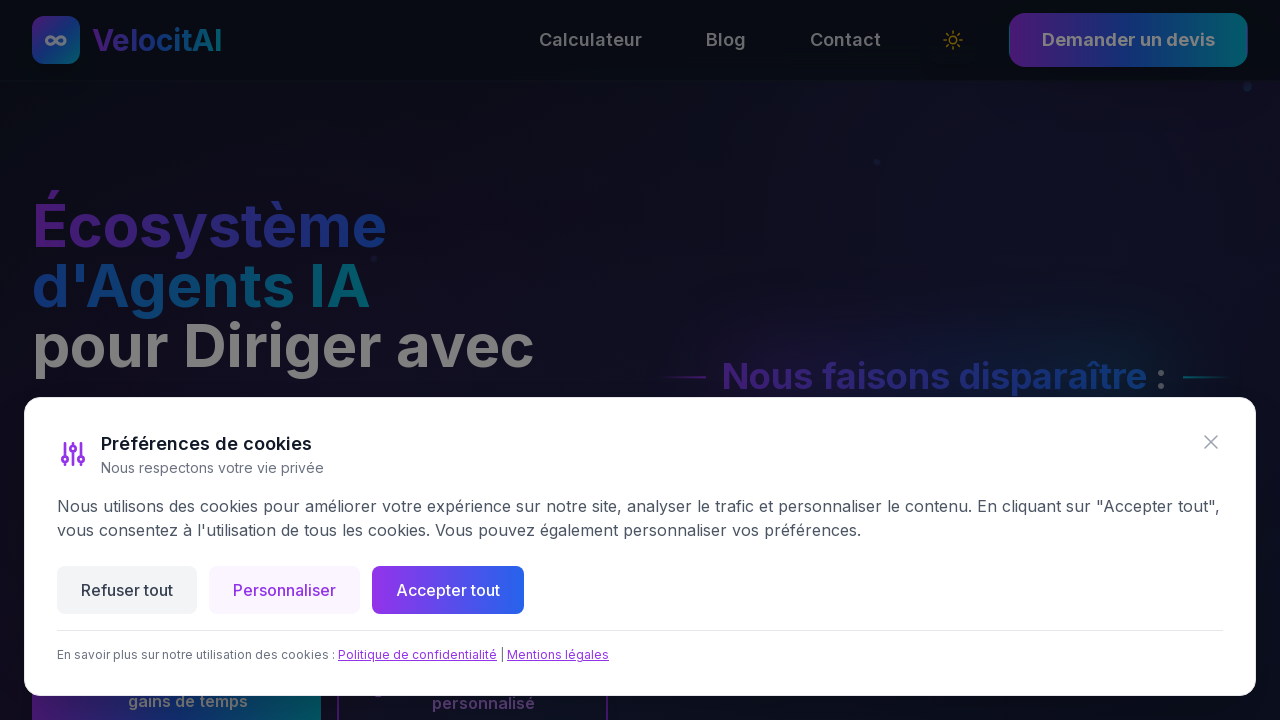